Tests pagination functionality of a product table by clicking through multiple pages and verifying table data is accessible

Starting URL: https://testautomationpractice.blogspot.com/

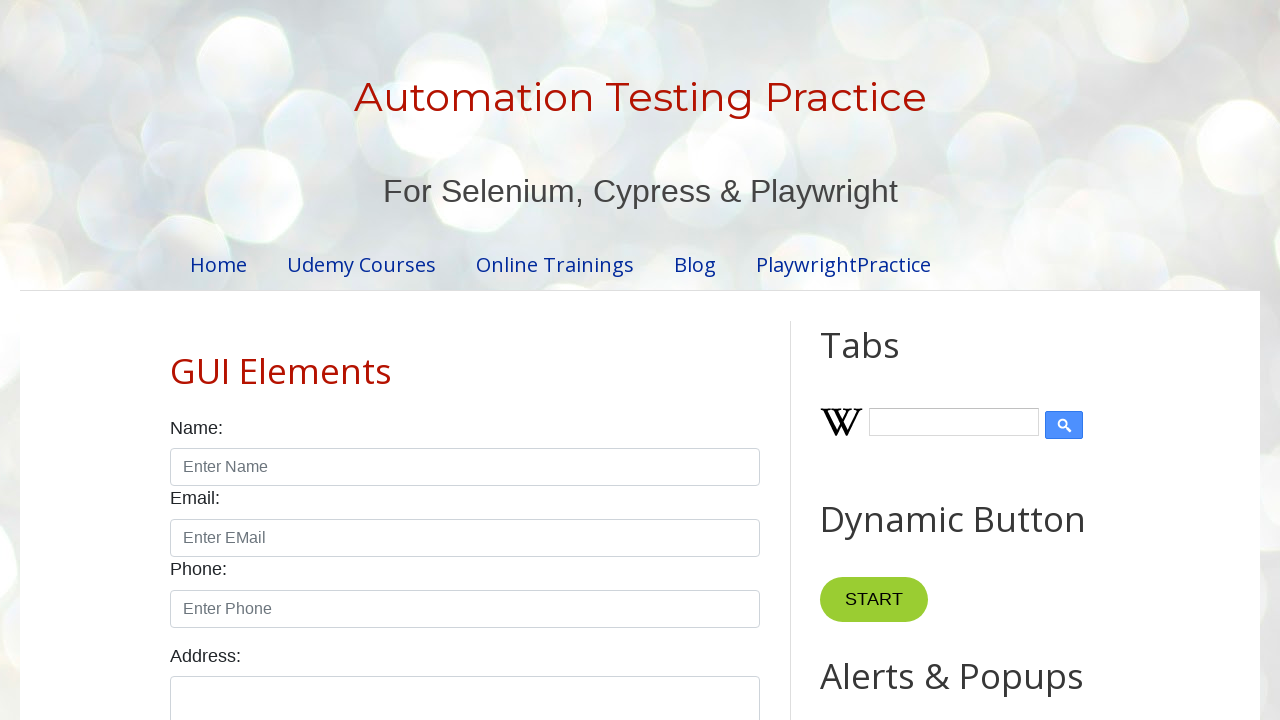

Product table loaded and visible
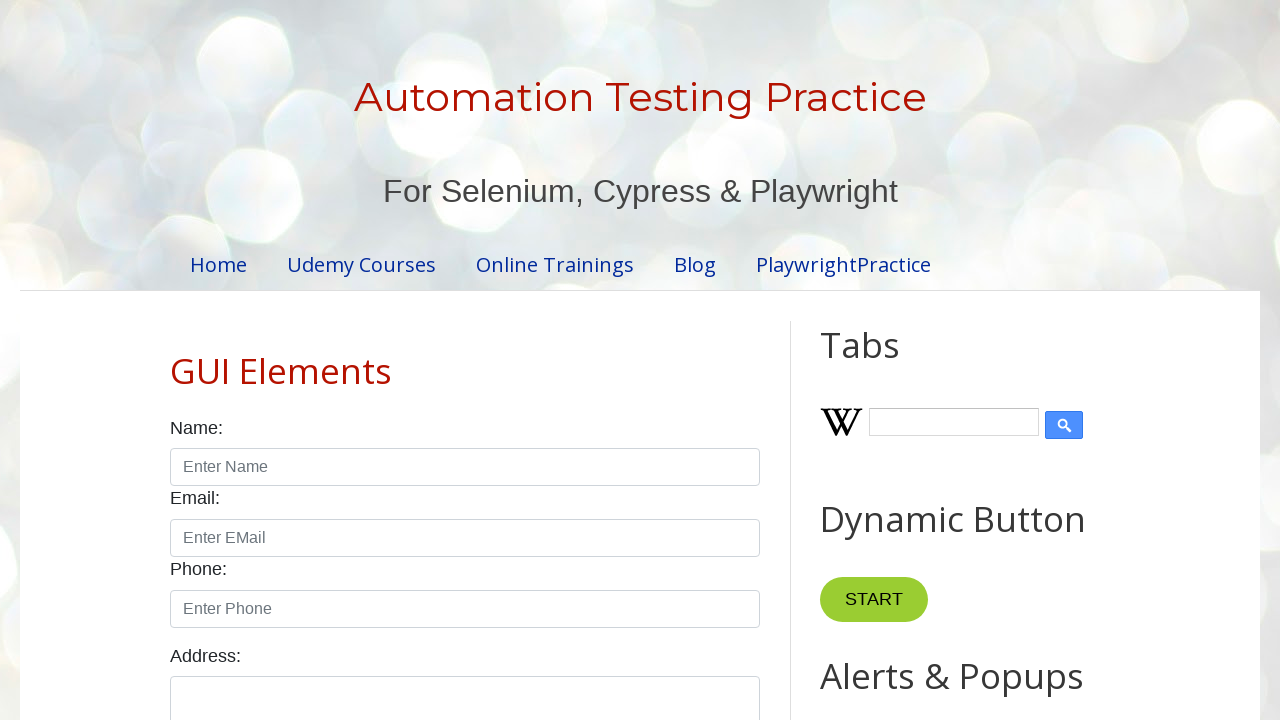

Found 4 pagination links
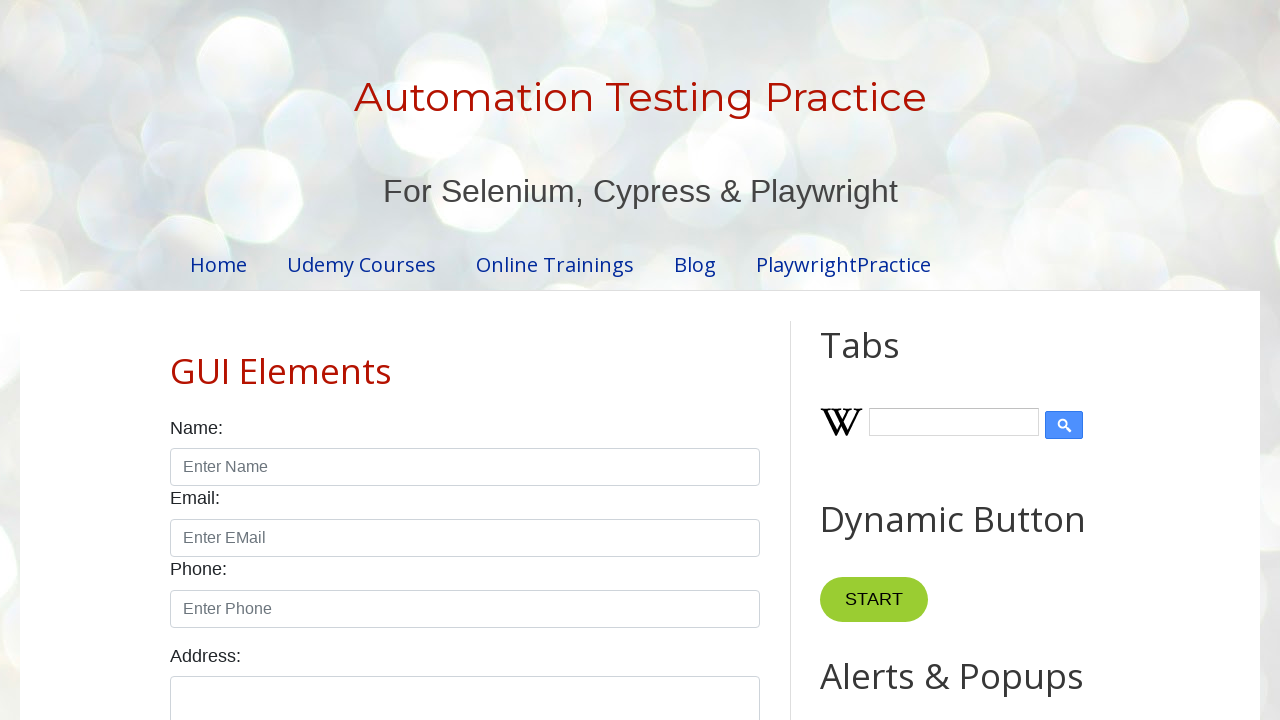

Clicked pagination link for page 2 at (456, 361) on ul.pagination li:nth-child(2)
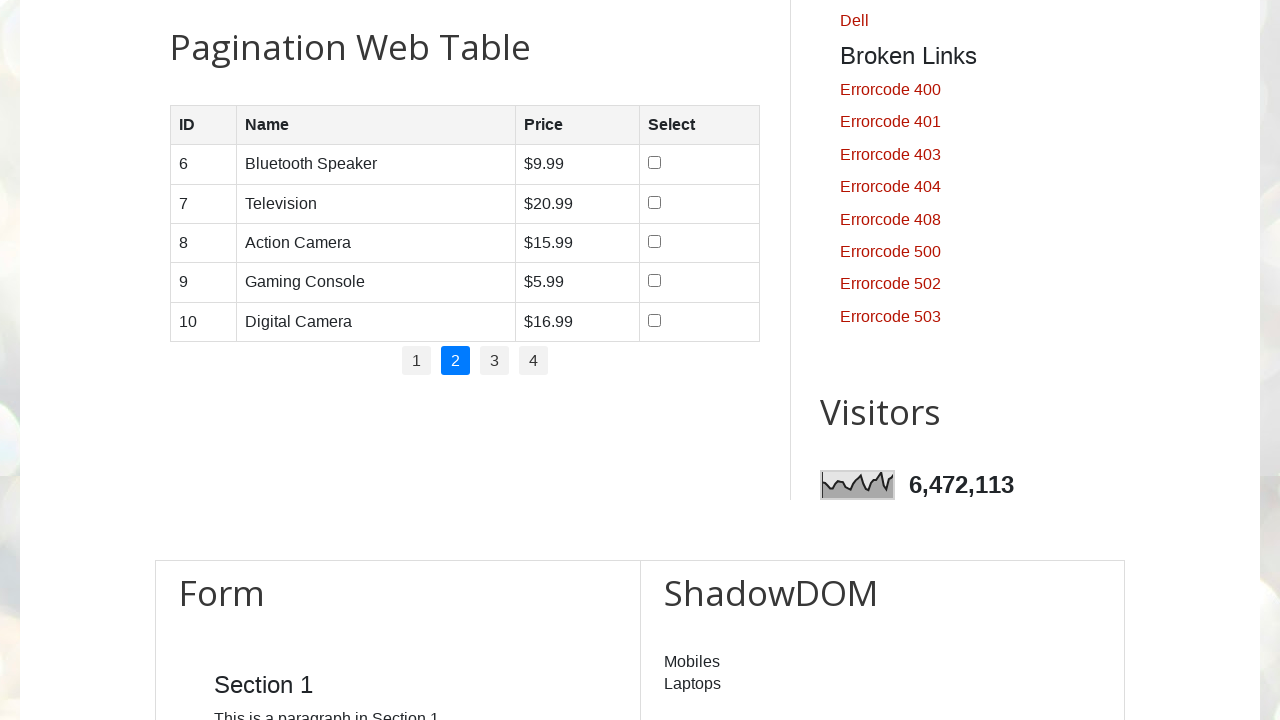

Table rows loaded on page 2
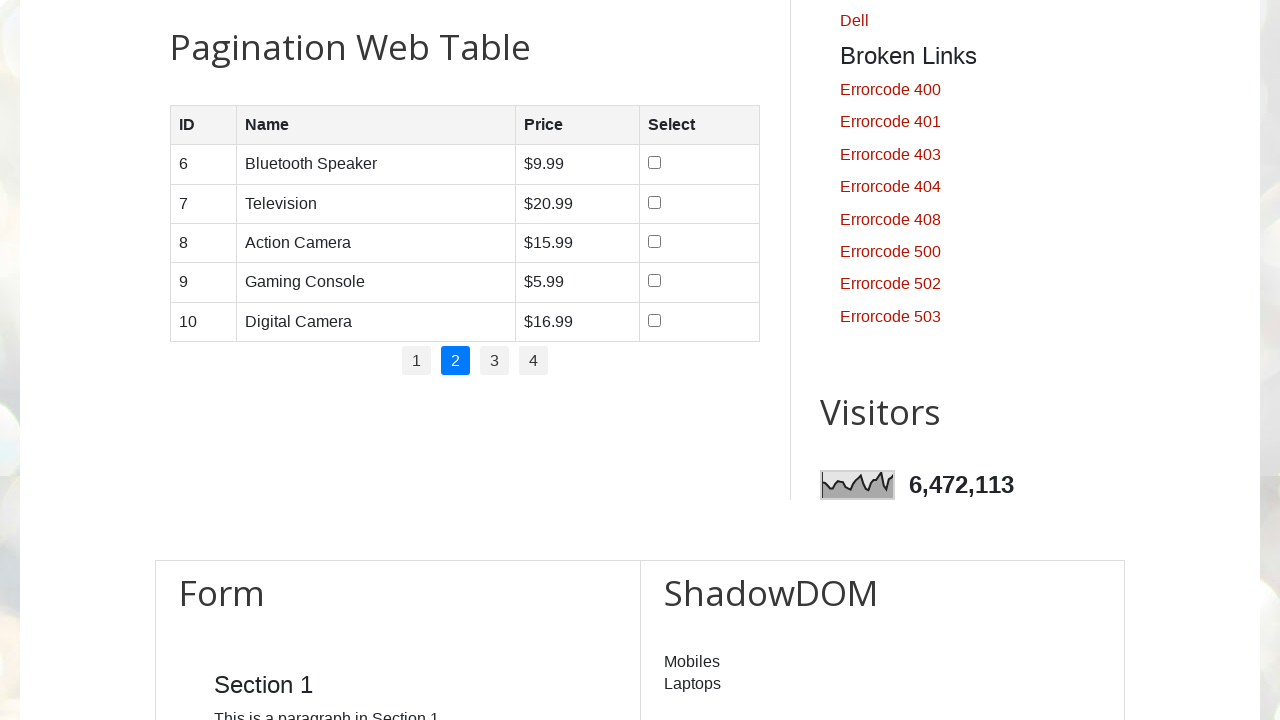

Verified 5 table rows present on page 2
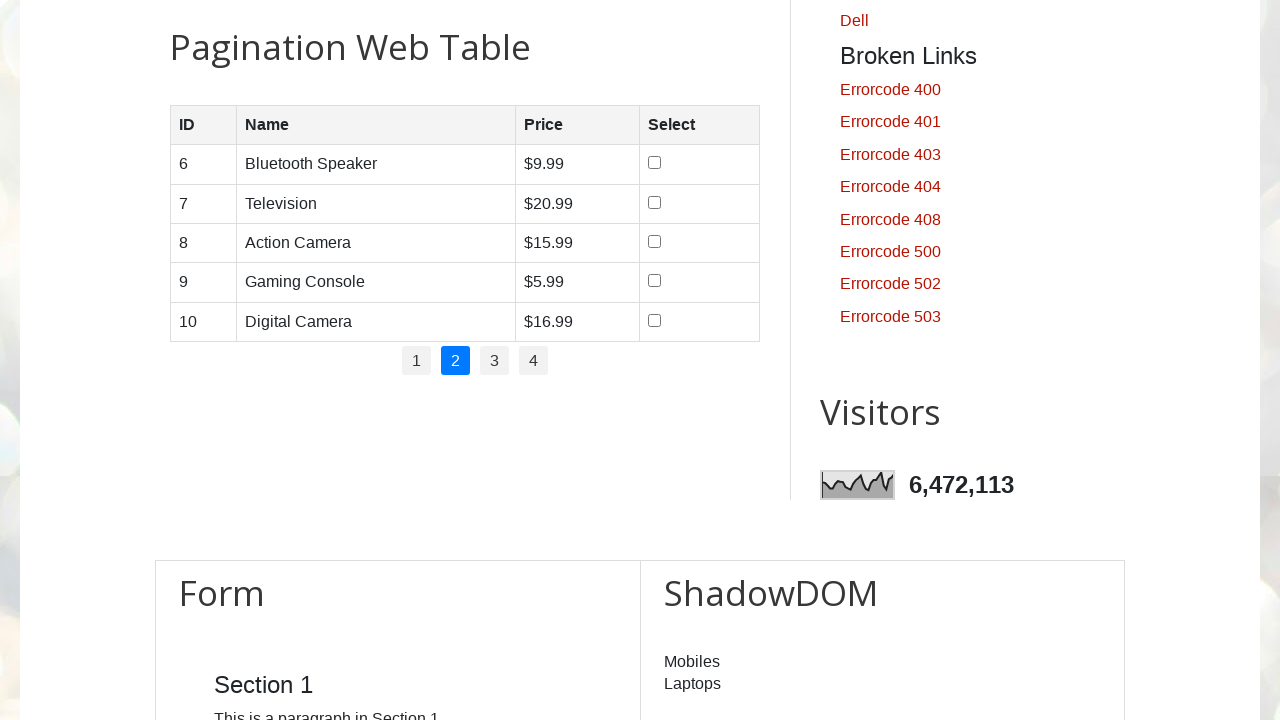

Clicked pagination link for page 3 at (494, 361) on ul.pagination li:nth-child(3)
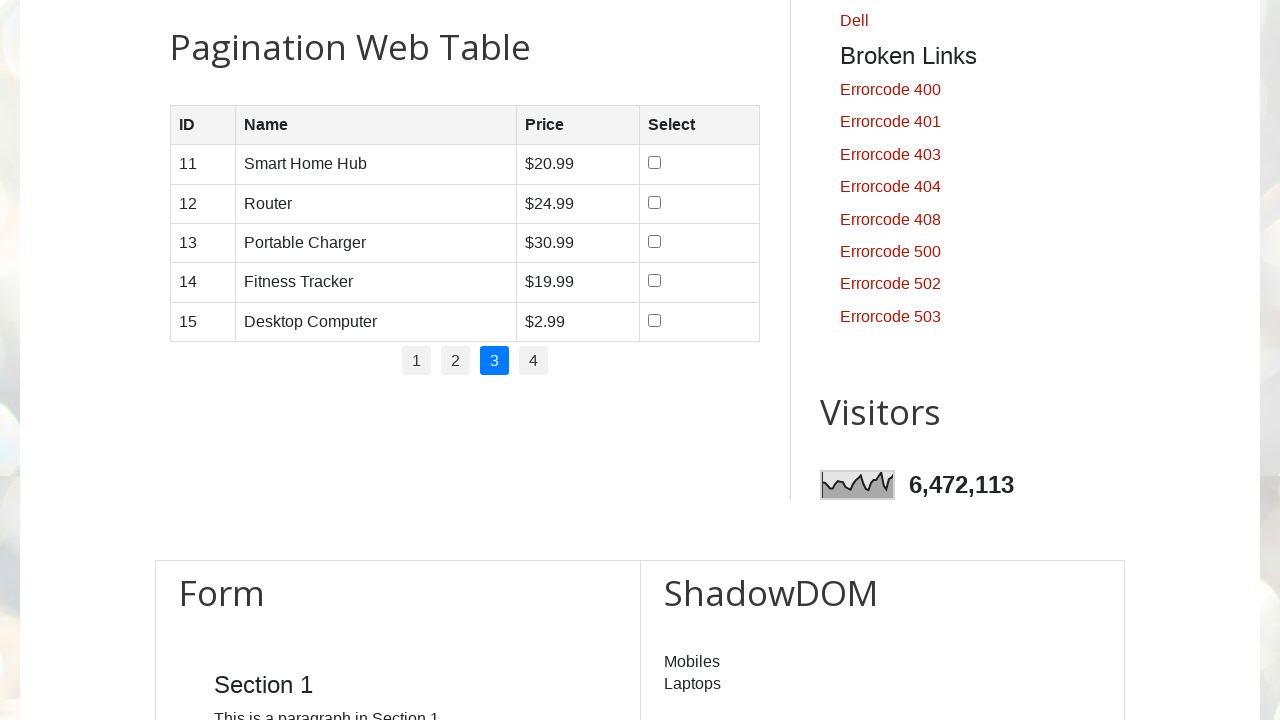

Table rows loaded on page 3
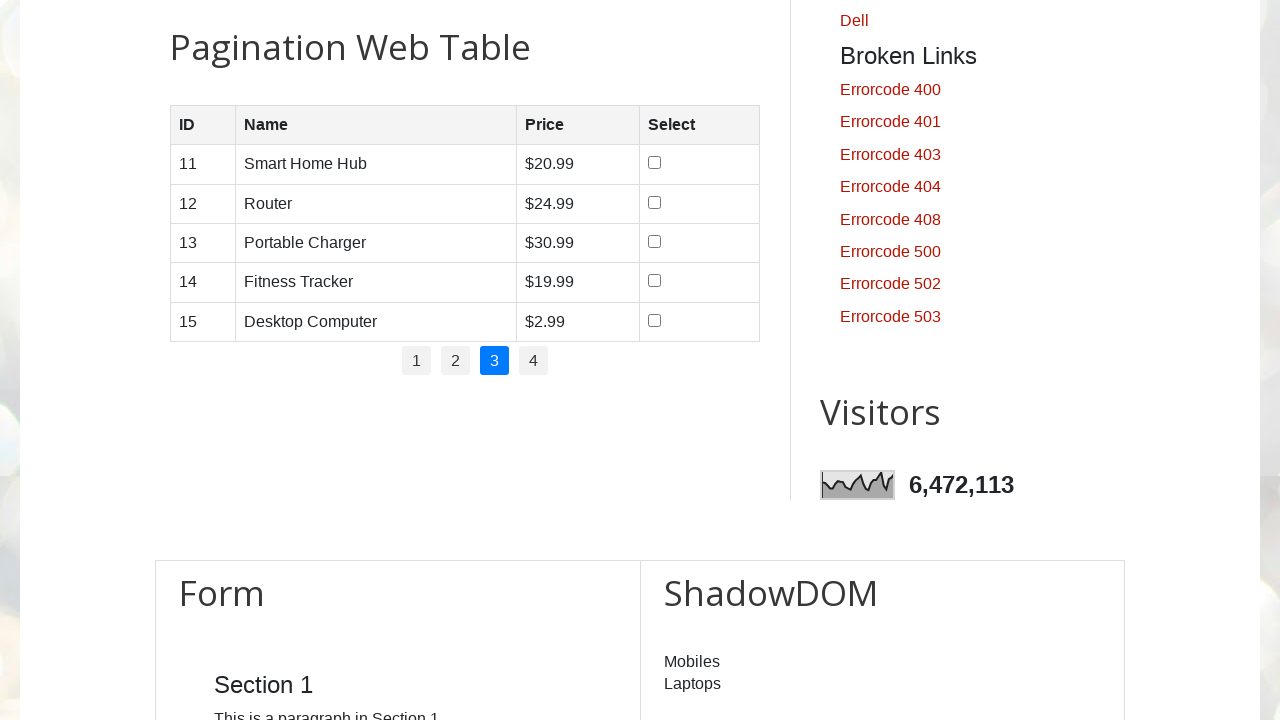

Verified 5 table rows present on page 3
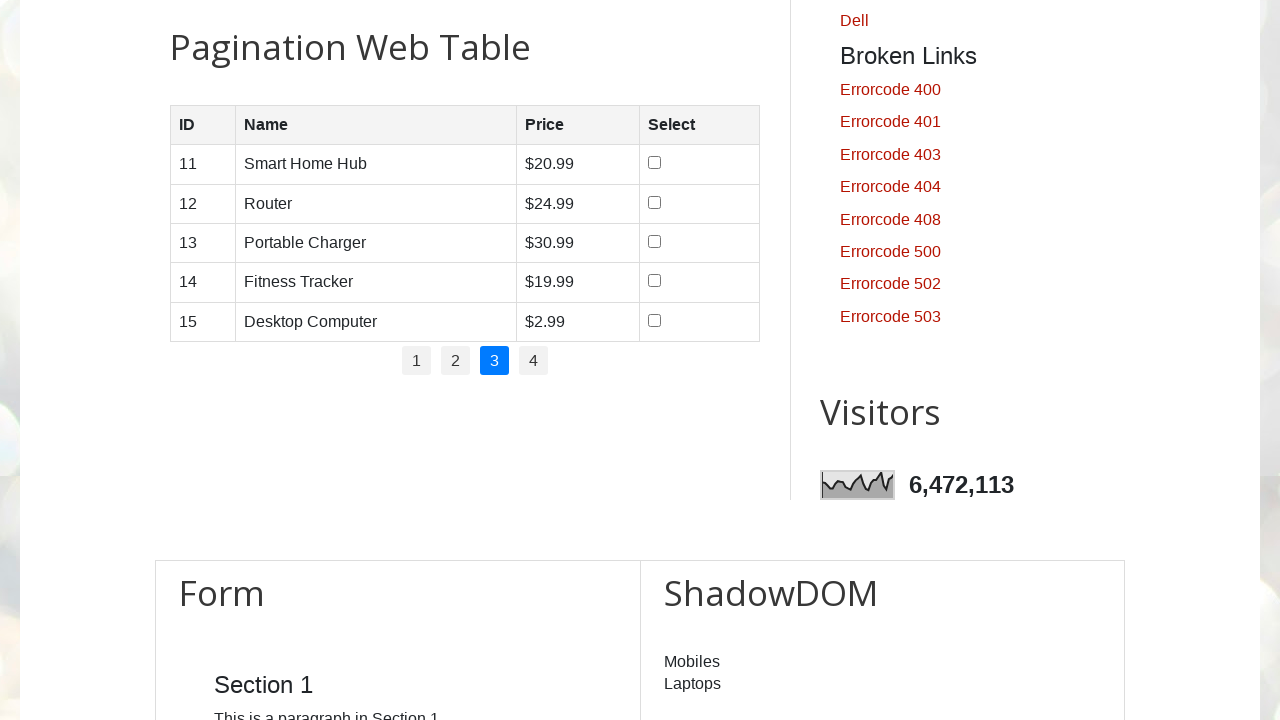

Clicked pagination link for page 4 at (534, 361) on ul.pagination li:nth-child(4)
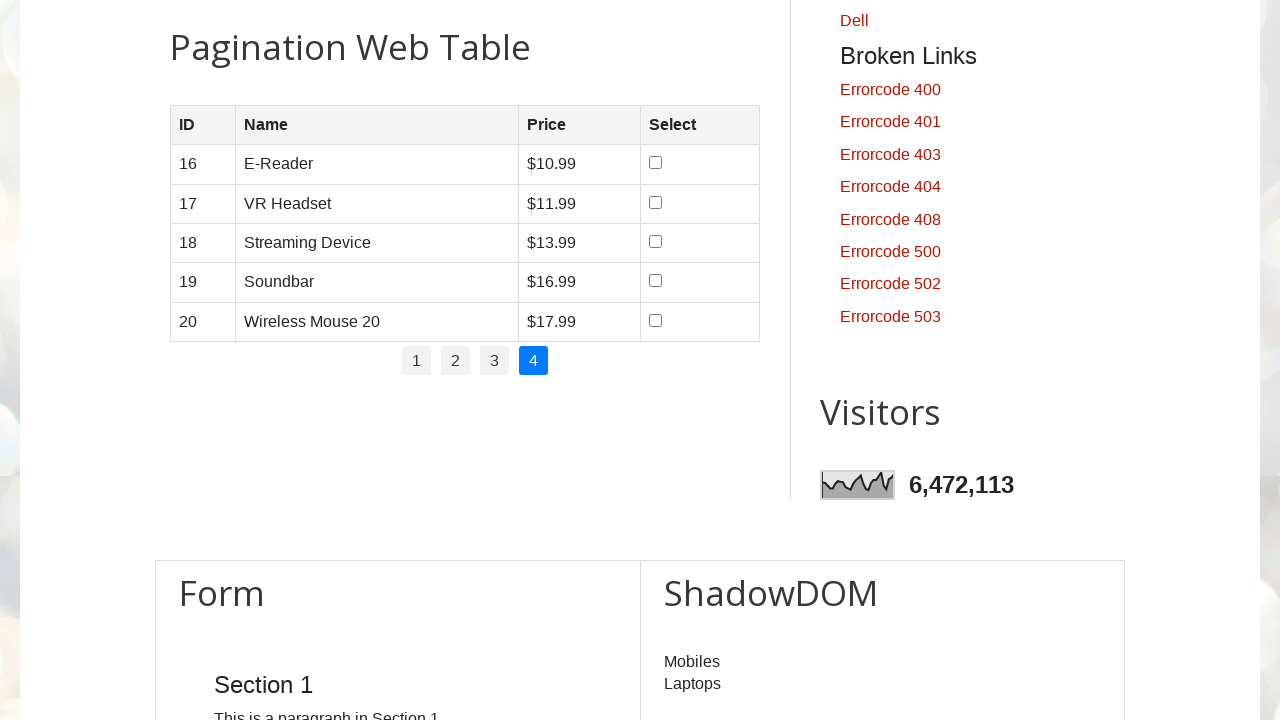

Table rows loaded on page 4
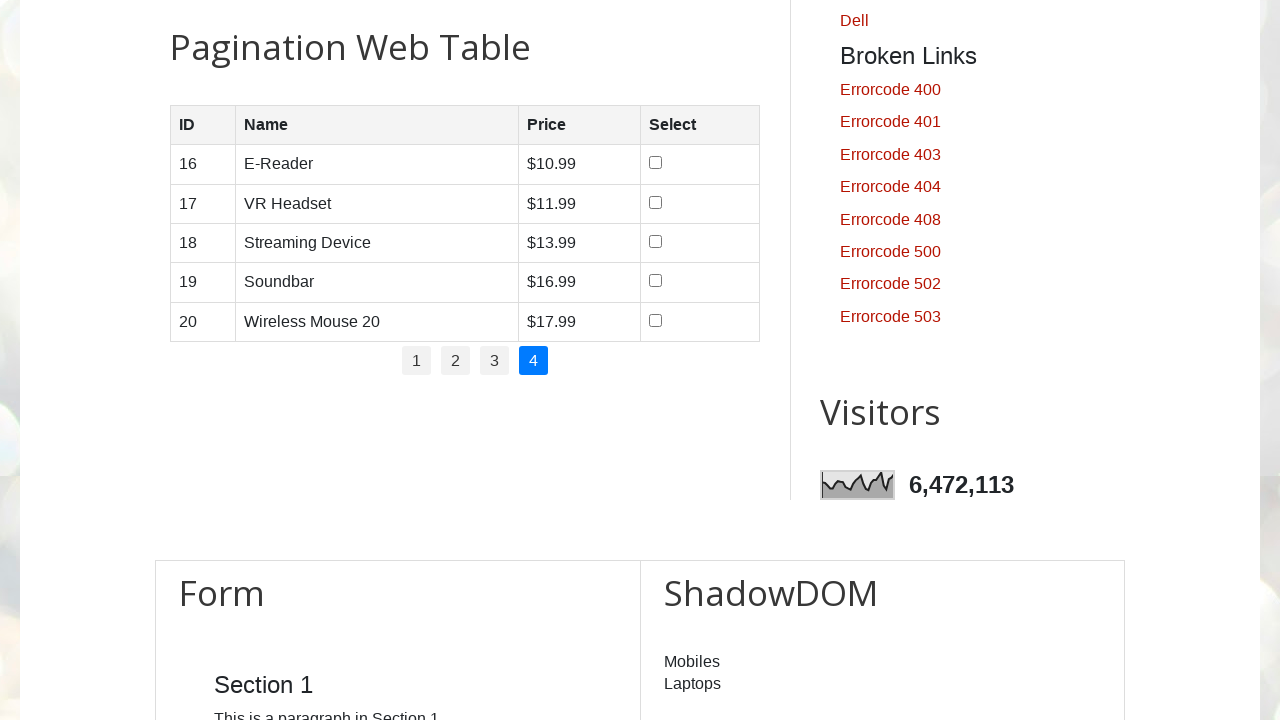

Verified 5 table rows present on page 4
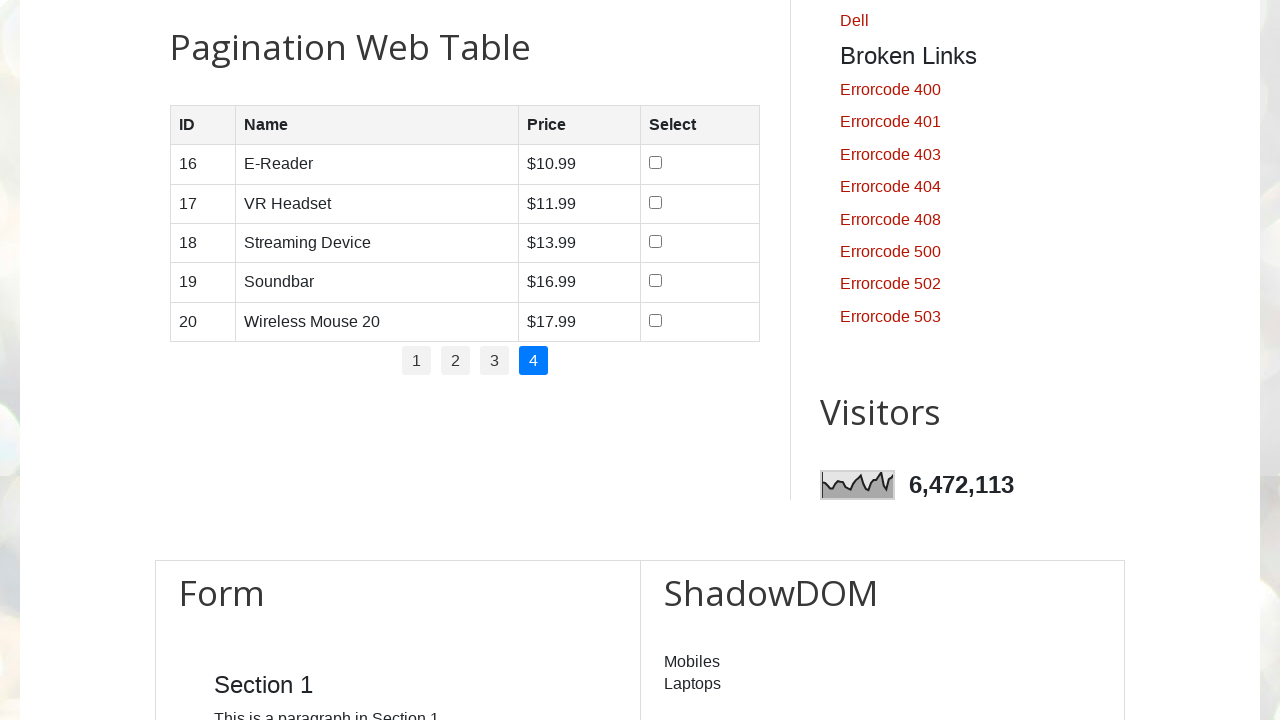

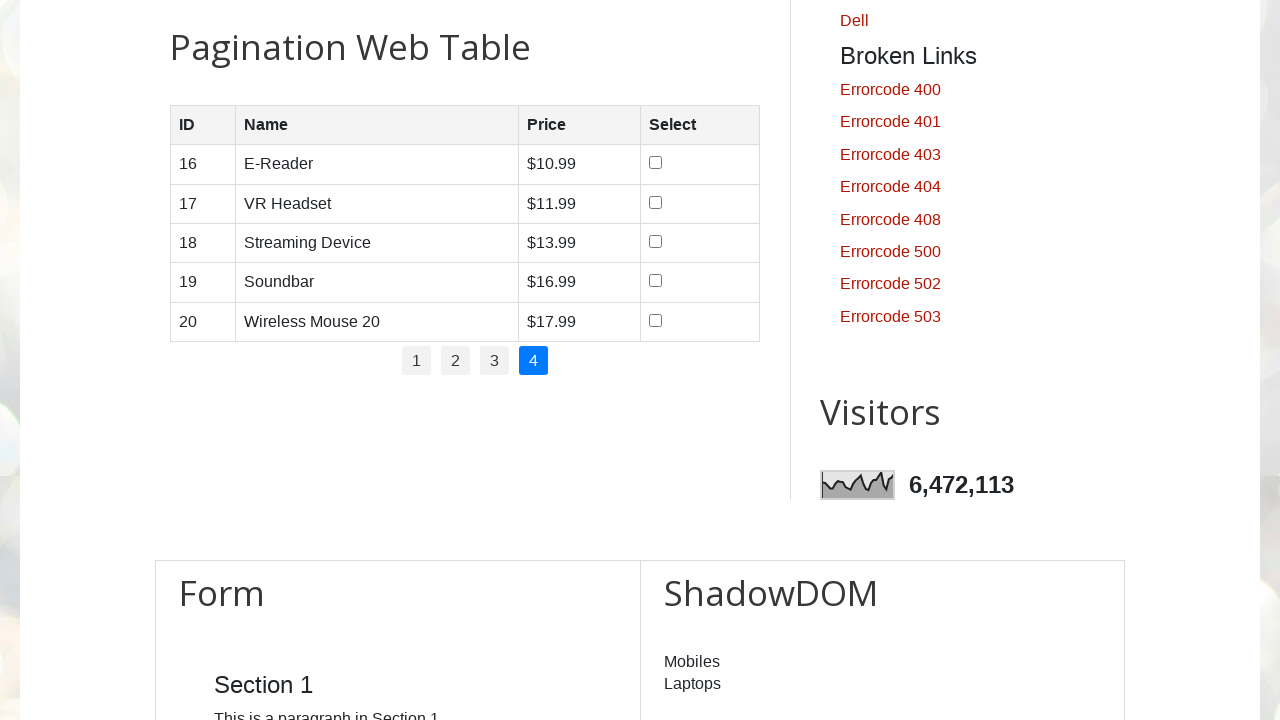